Tests the text box form on DemoQA by filling Full Name, Email, Current Address, and Permanent Address fields, then submitting and verifying the displayed values contain expected text.

Starting URL: http://demoqa.com/text-box

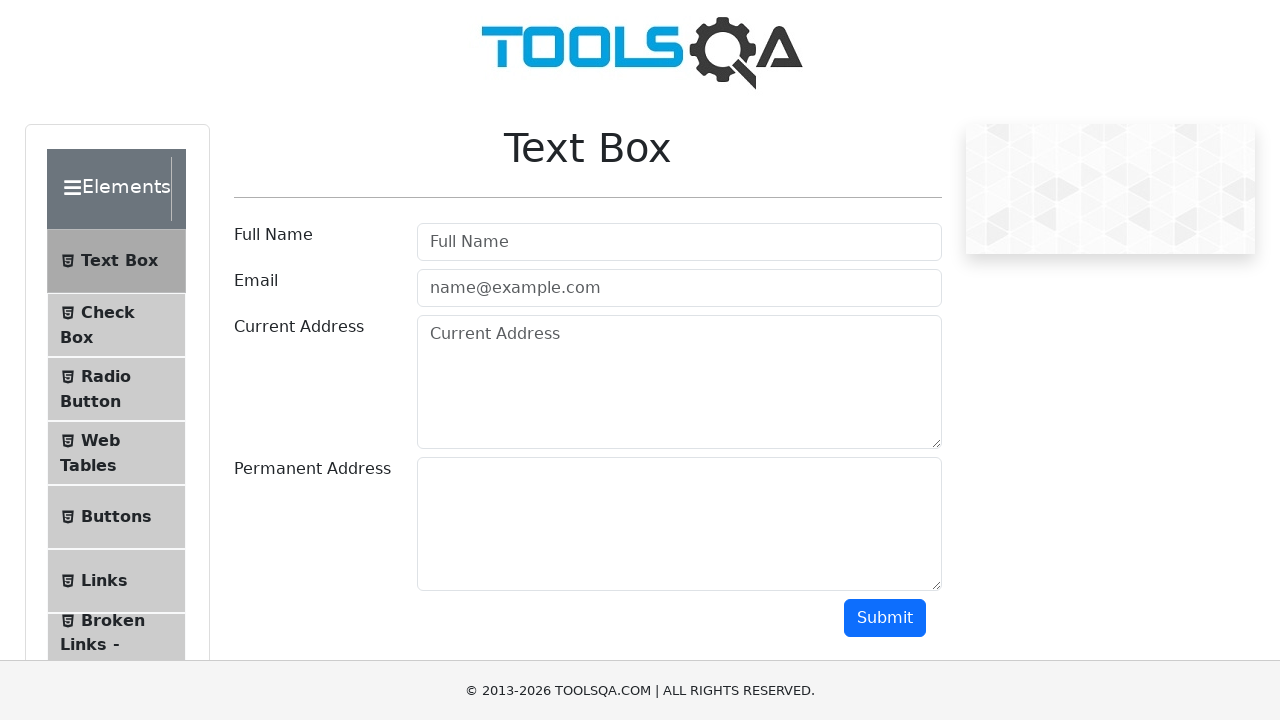

Filled Full Name field with 'Automation' on [placeholder='Full Name']
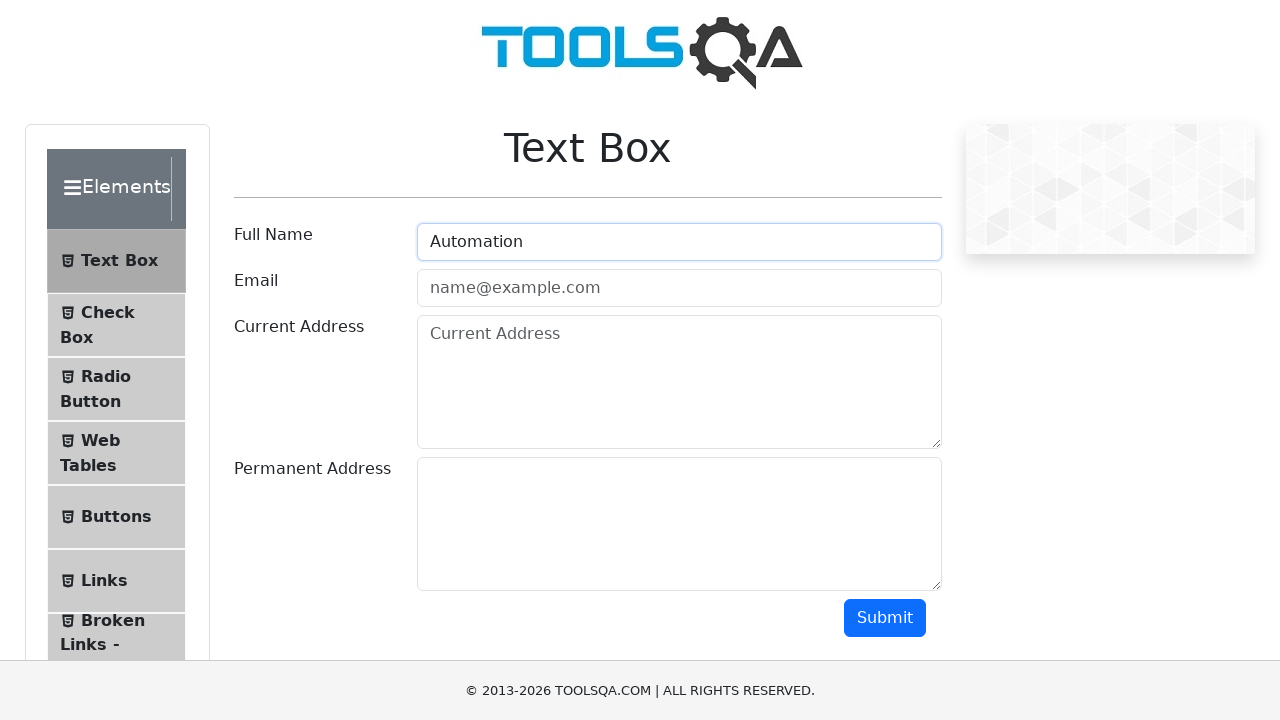

Filled Email field with 'Testing@gmail.com' on [placeholder='name@example.com']
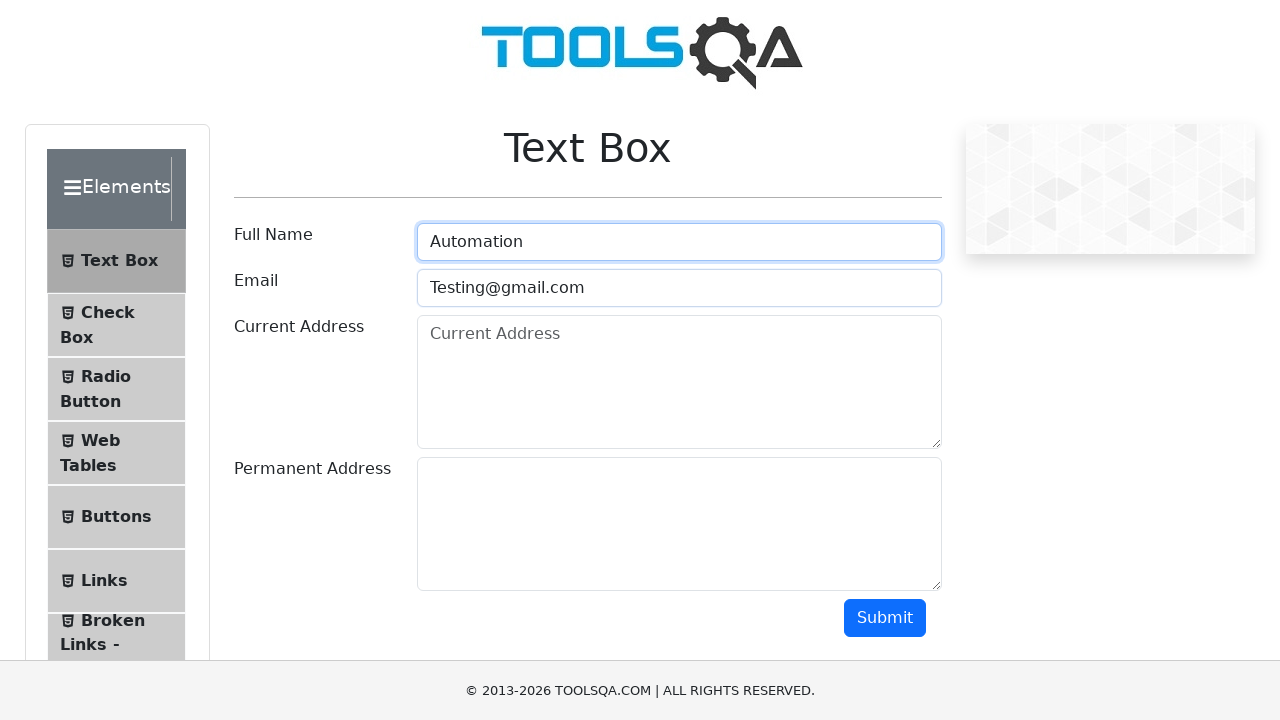

Filled Current Address field with 'Testing Current Address' on [placeholder='Current Address']
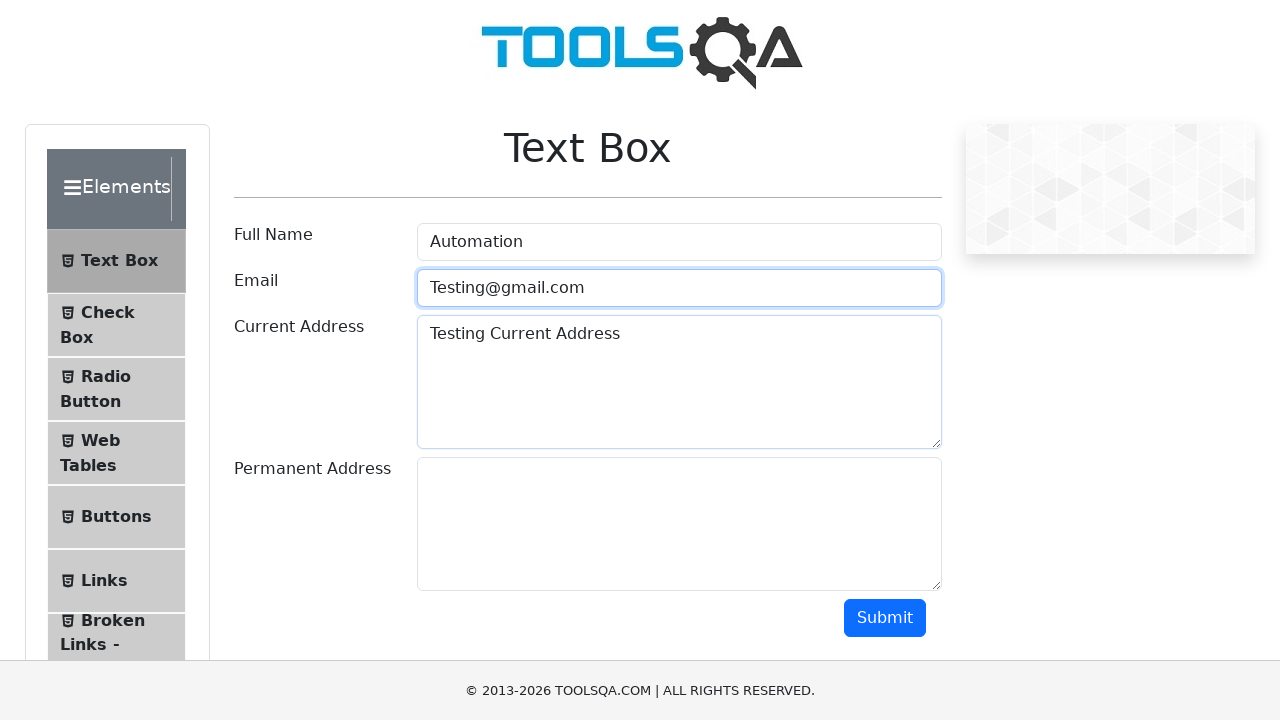

Filled Permanent Address field with 'Testing permanent address' on div[id='permanentAddress-wrapper'] textarea
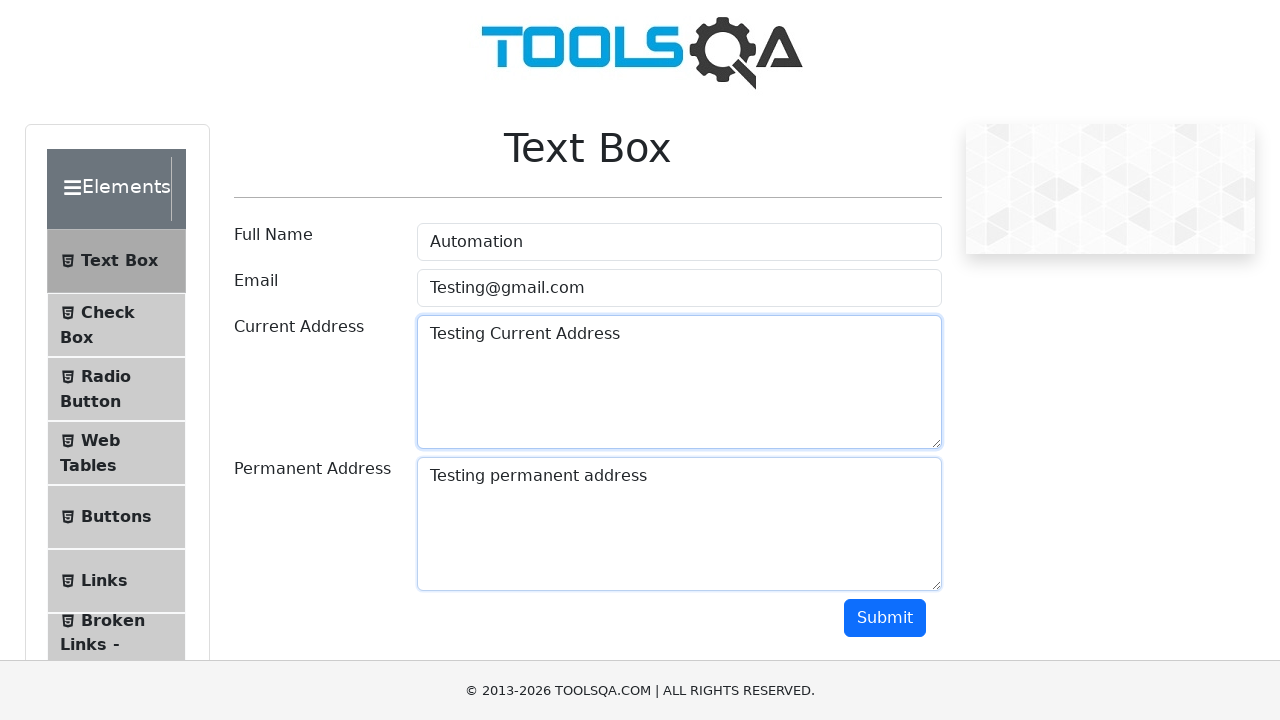

Clicked Submit button at (893, 618) on div[class='mt-2 justify-content-end row']>:nth-child(1)
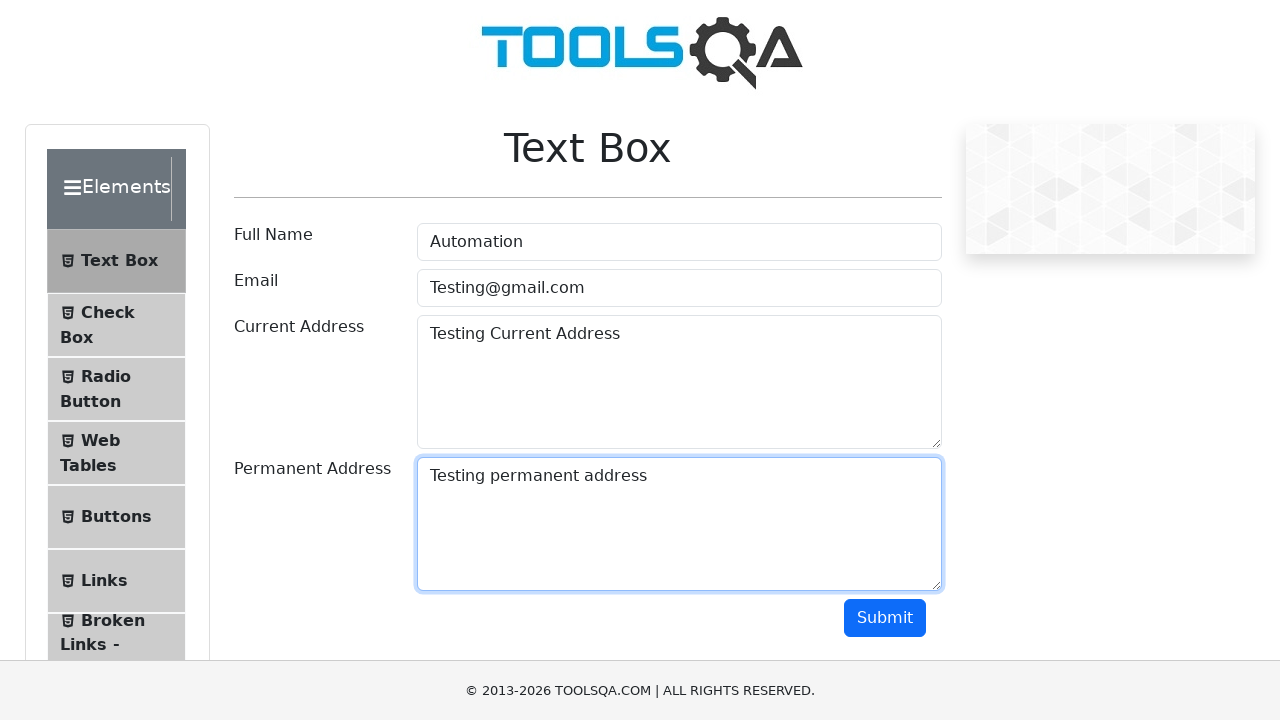

Output section loaded with submitted form data
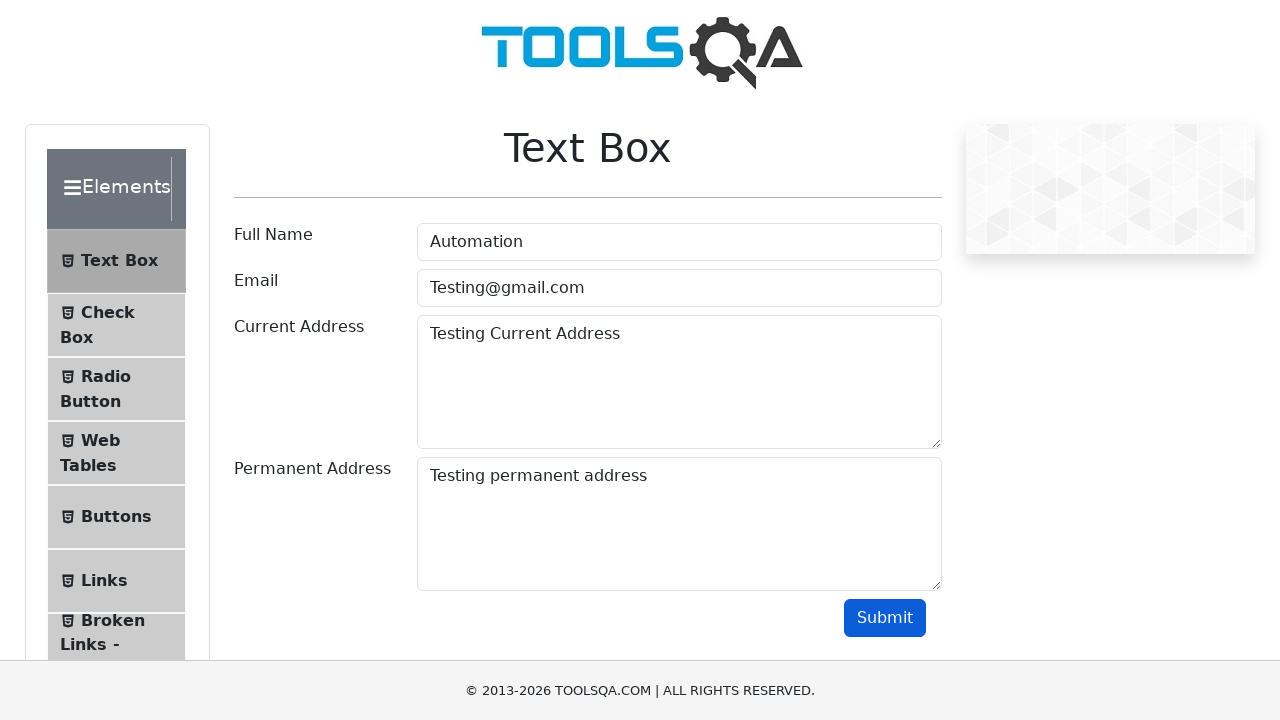

Verified Full Name output contains 'Automation'
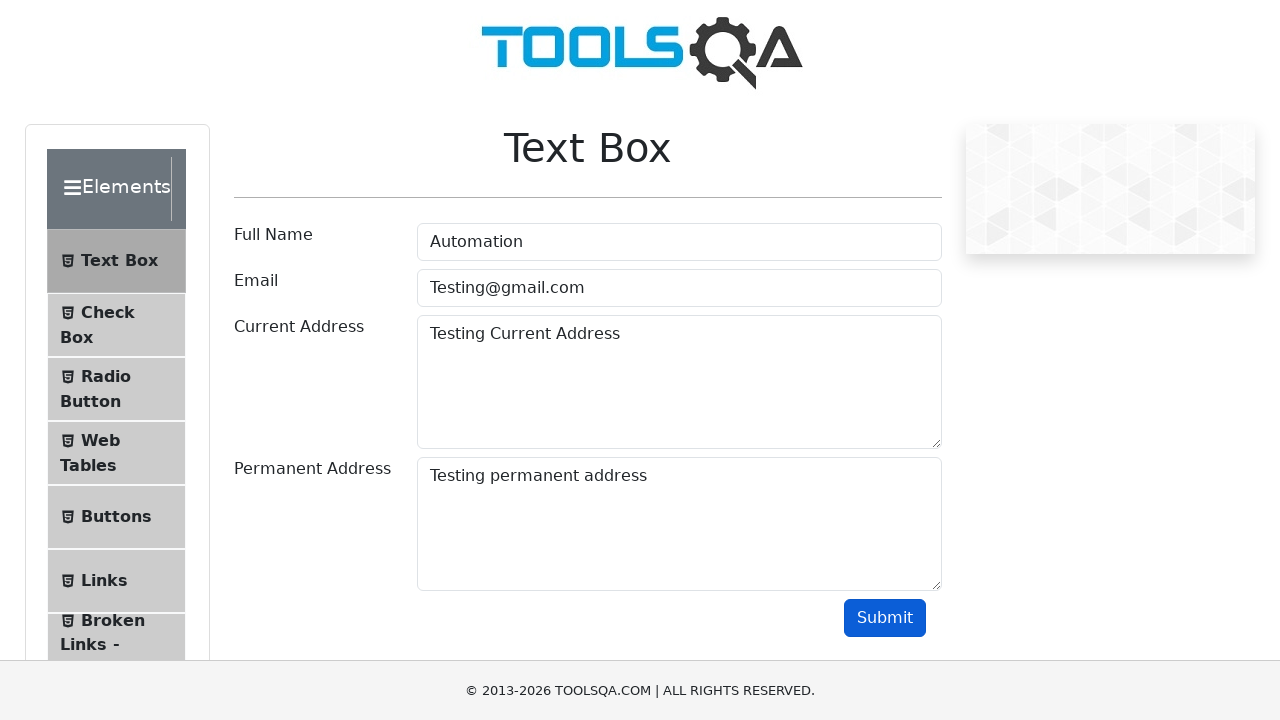

Verified Email output contains 'Testing'
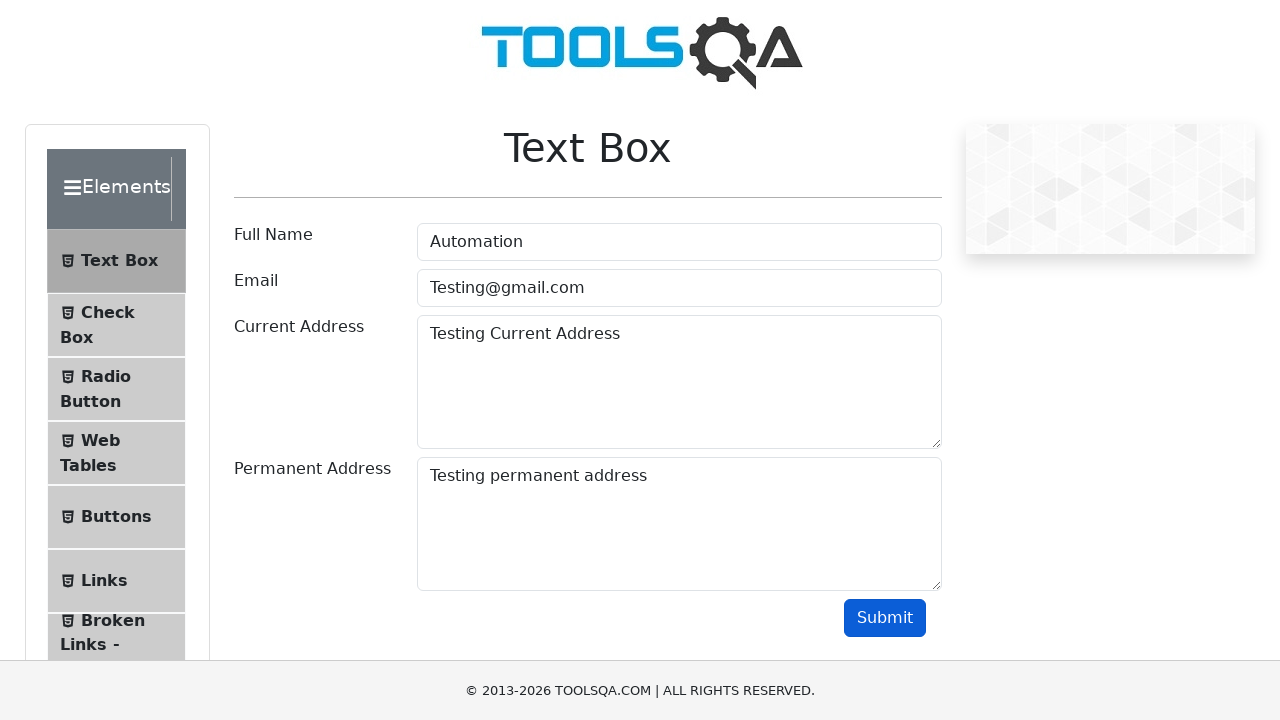

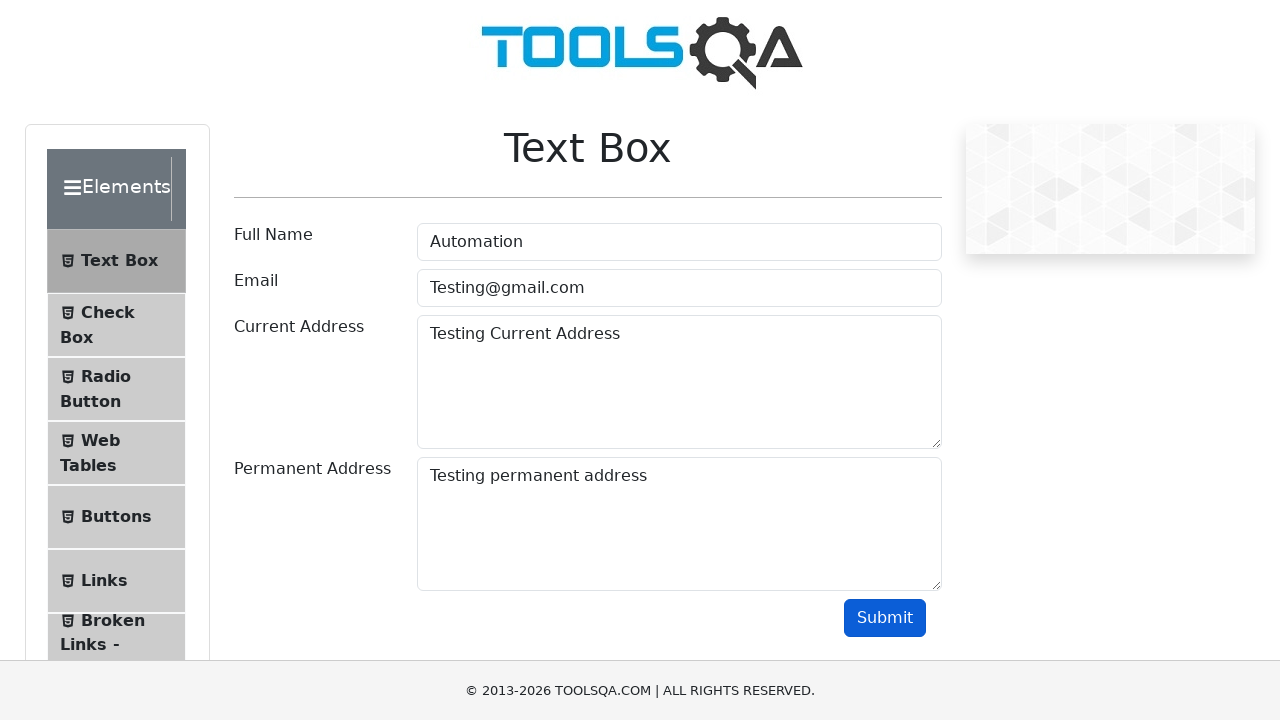